Opens multiple job search websites in new browser tabs by navigating to various fresher job portals including indgovtjobs, fresherscamp, sabhijobs, jobs4fresher, and offcampusdrive

Starting URL: https://www.indgovtjobs.in/2014/04/it-fresher-jobs.html

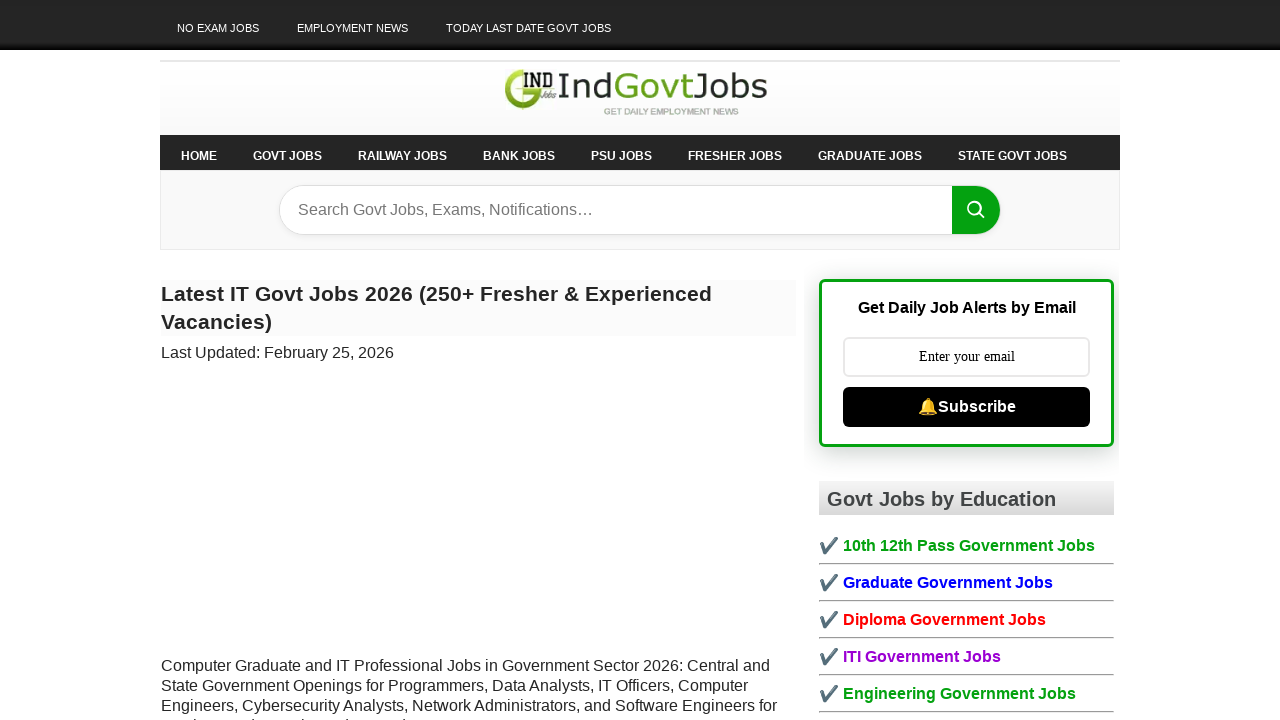

Opened fresherscamp.com in a new tab
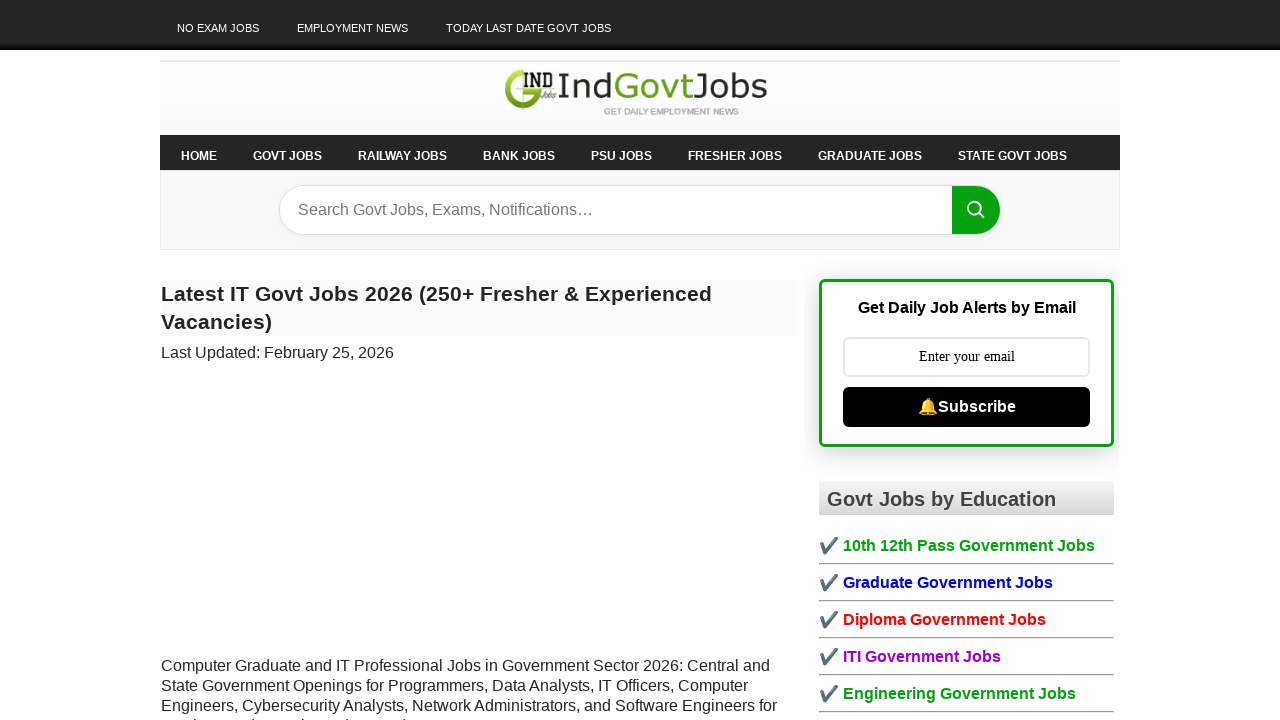

Opened government jobs for engineers page in a new tab
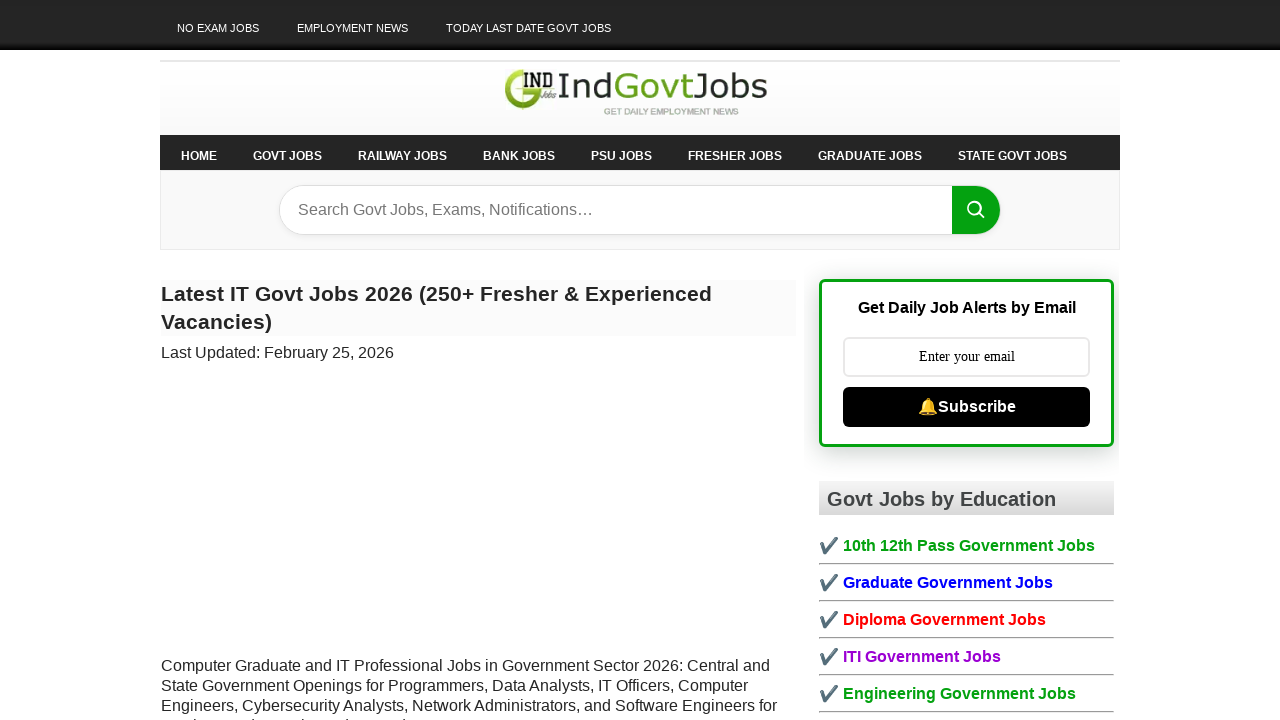

Opened sabhijobs B.E/B.Tech jobs page in a new tab
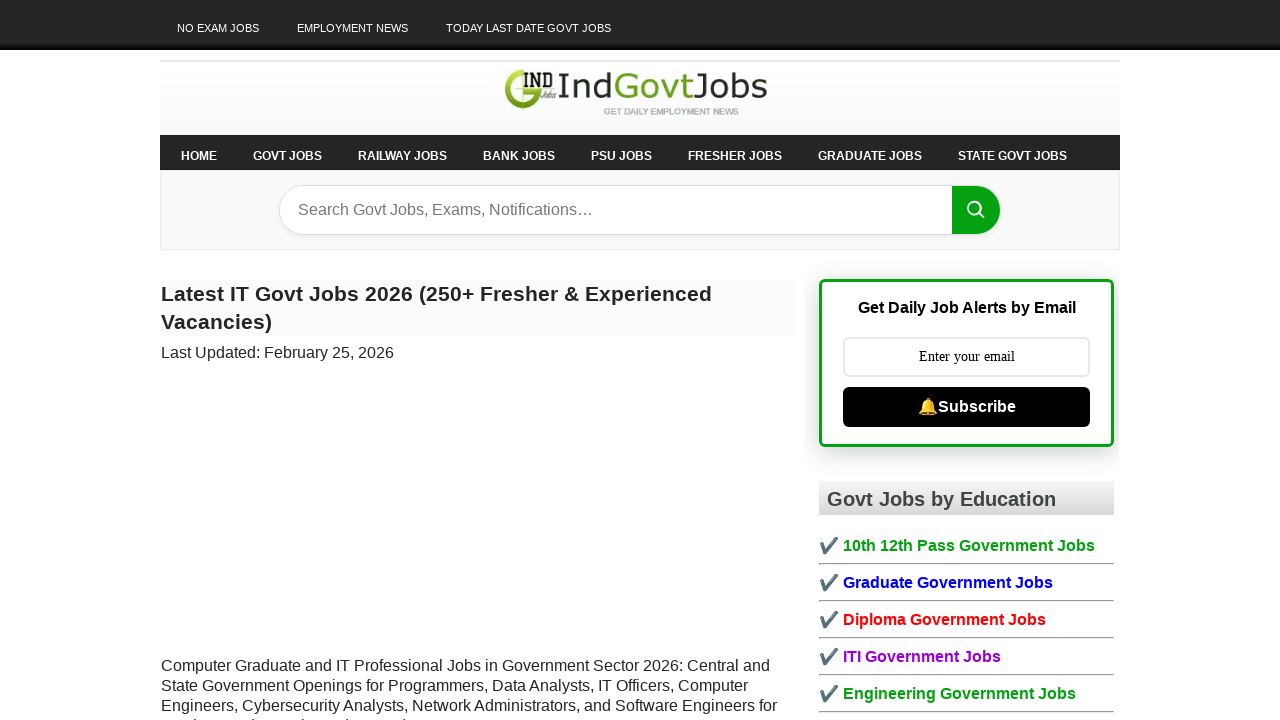

Opened data entry computer jobs page in a new tab
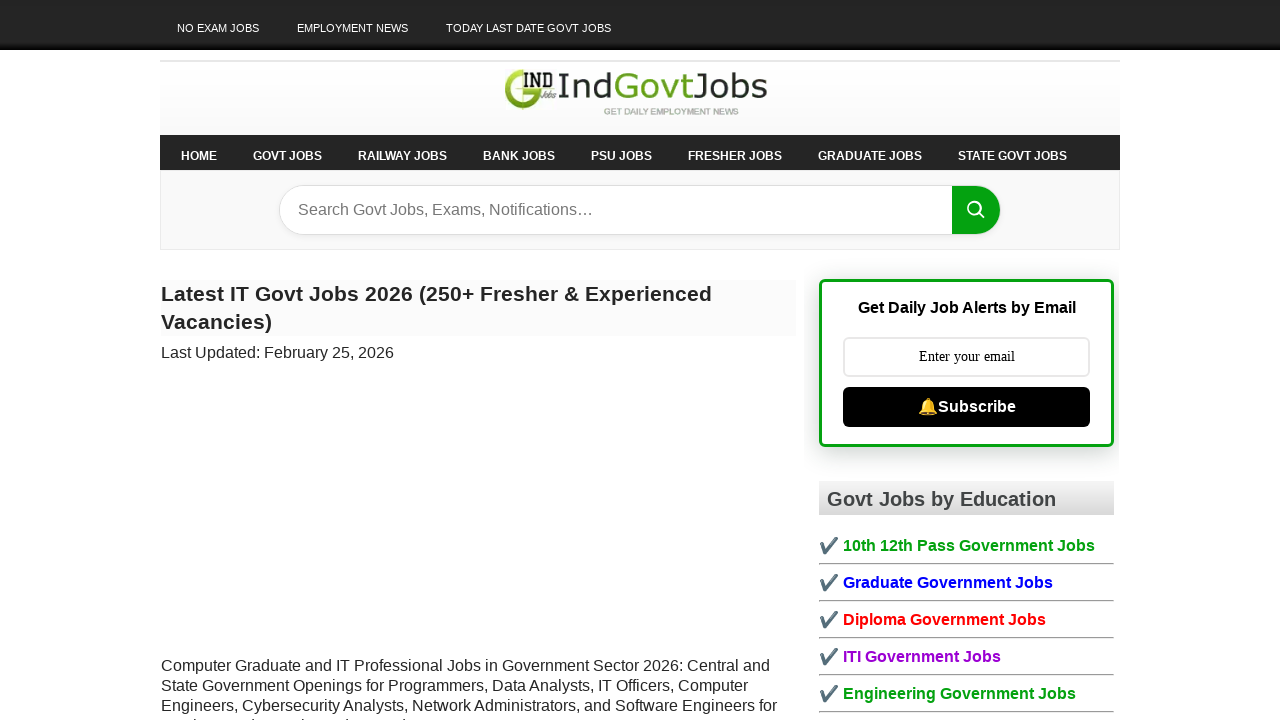

Opened jobs4fresher.com in a new tab
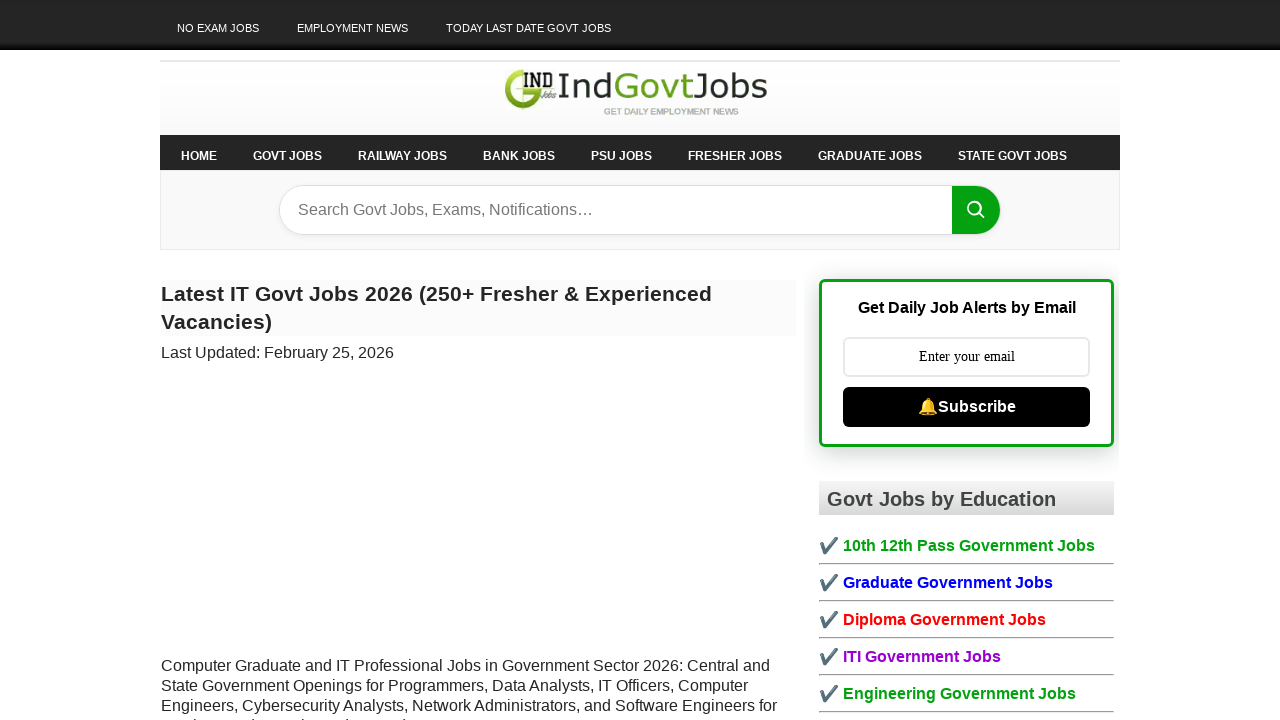

Opened offcampusdrive.com in a new tab
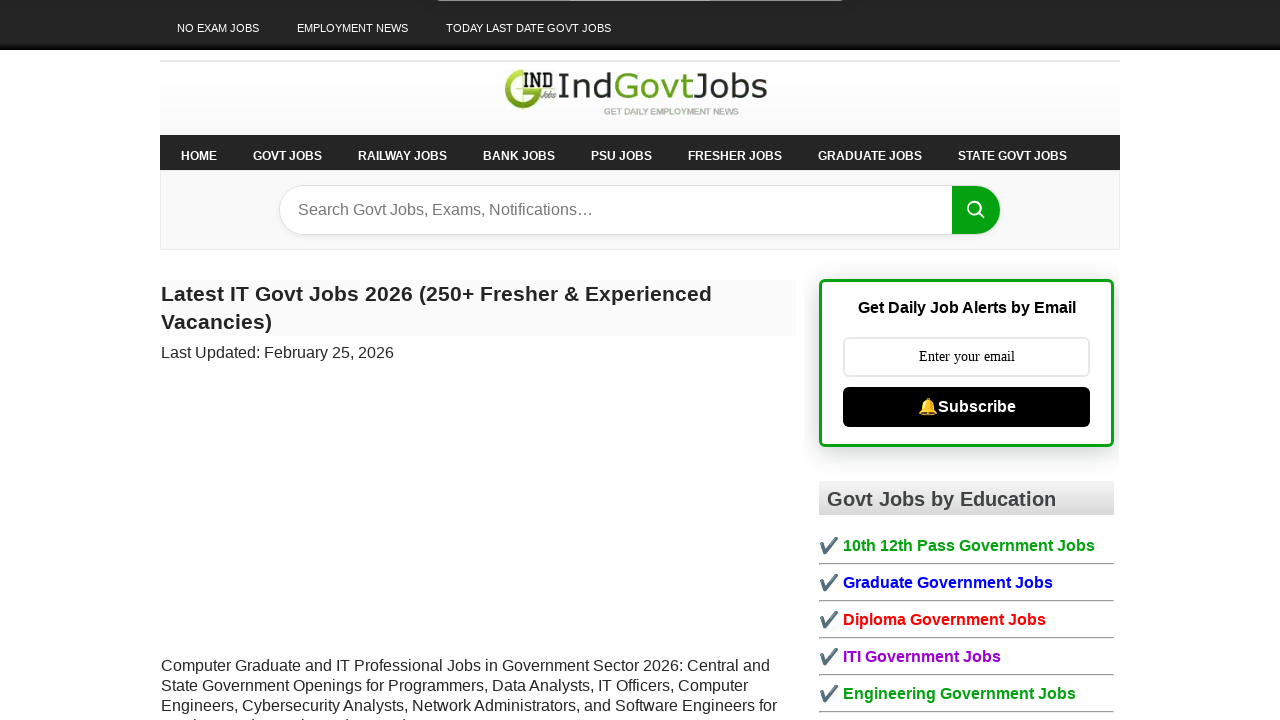

Opened offcampusjobs4u.com in a new tab
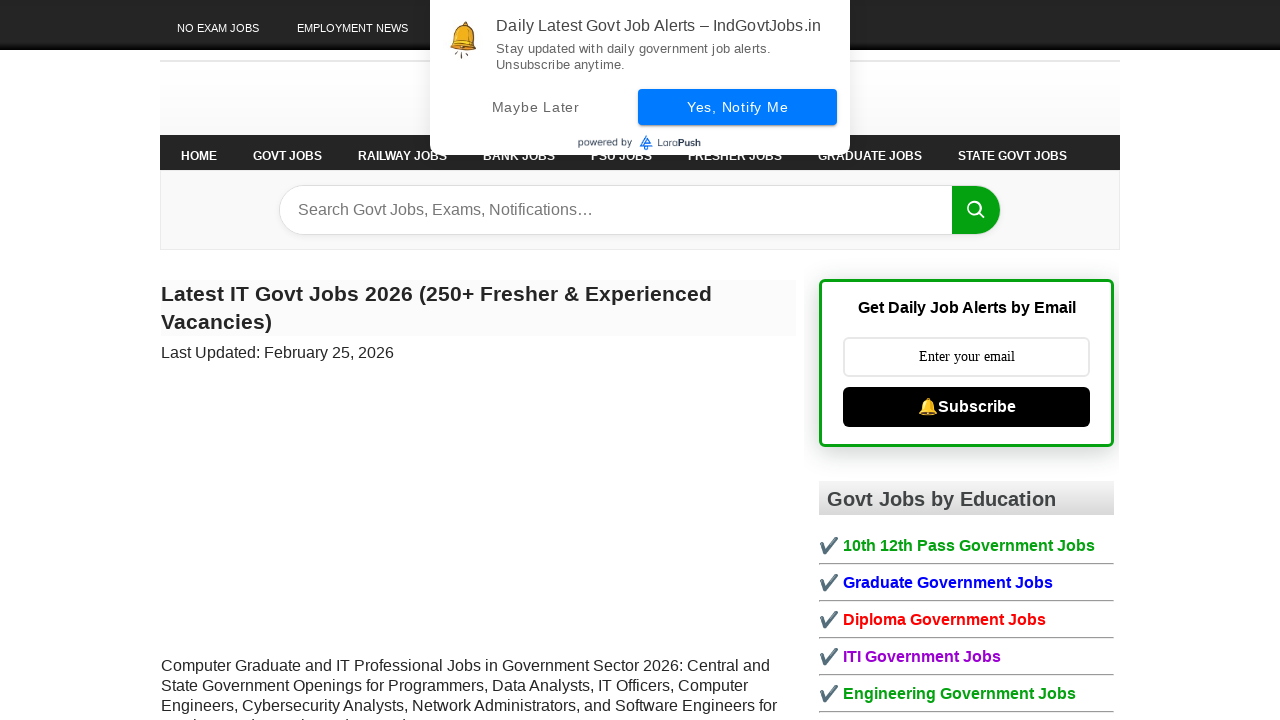

Waited 2 seconds for all tabs to load
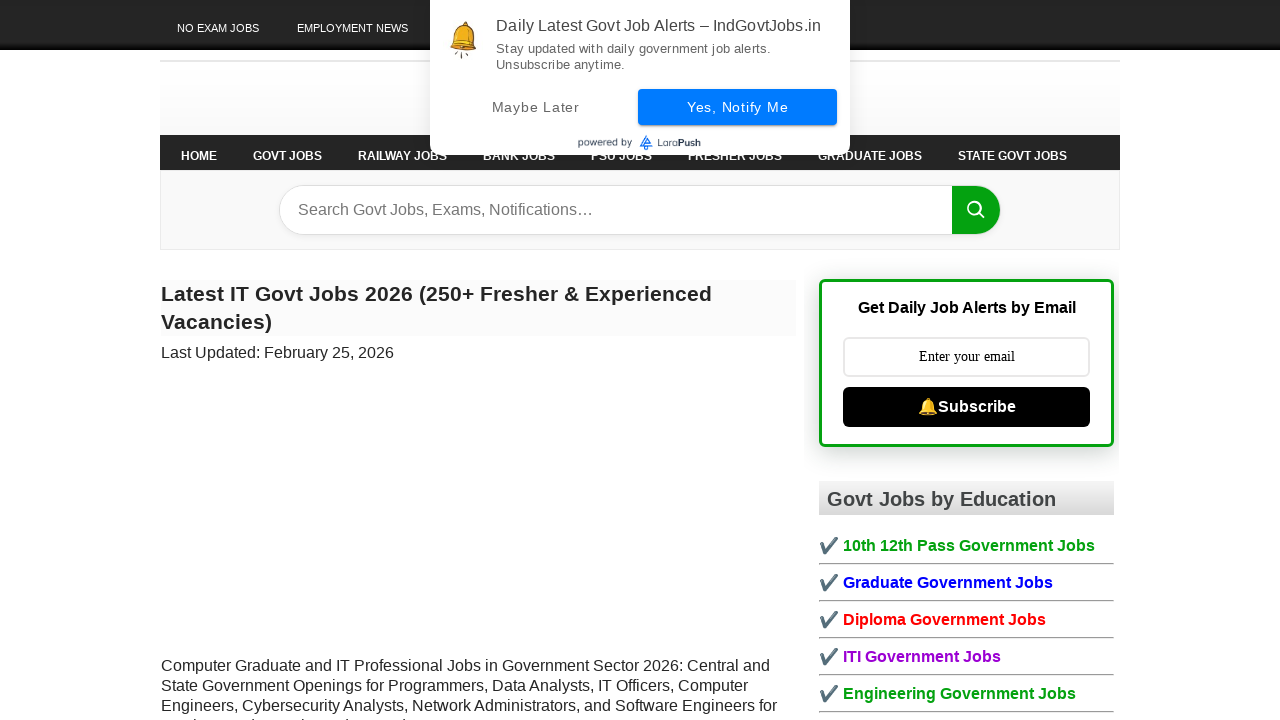

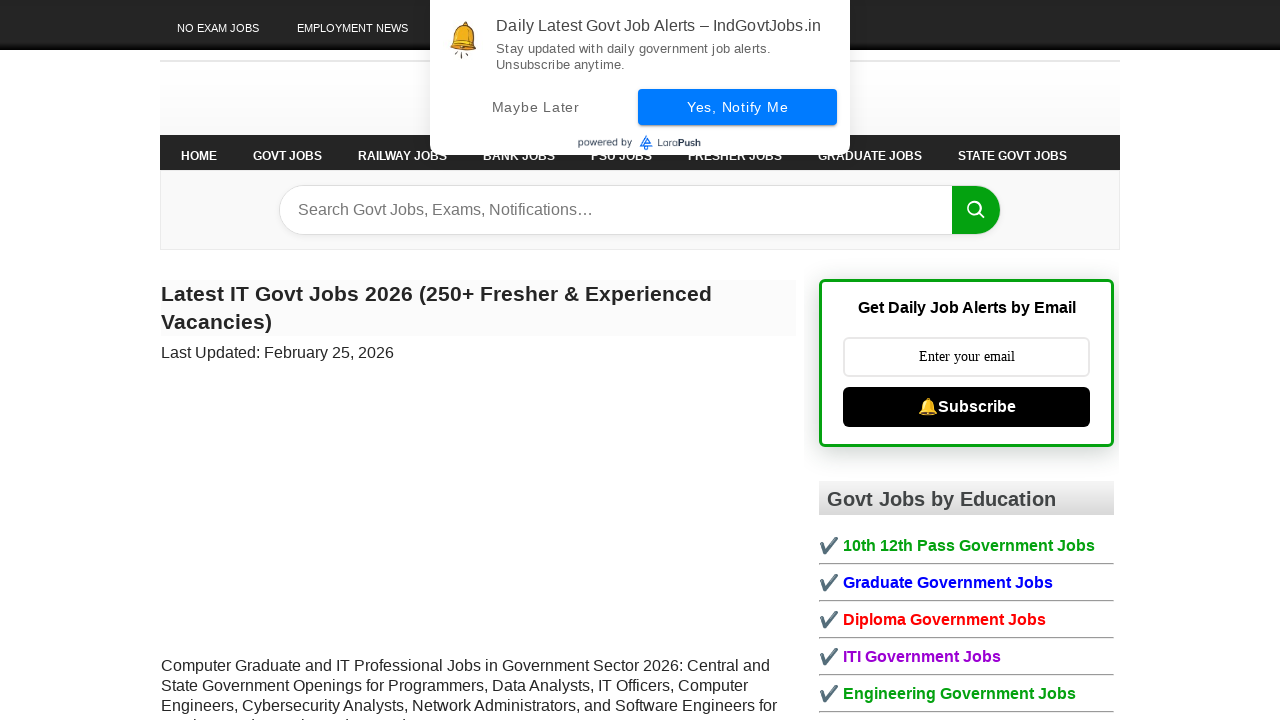